Navigates to the Rahul Shetty Academy Selenium Practice page and verifies the page loads by maximizing the window

Starting URL: https://rahulshettyacademy.com/seleniumPractise/#/

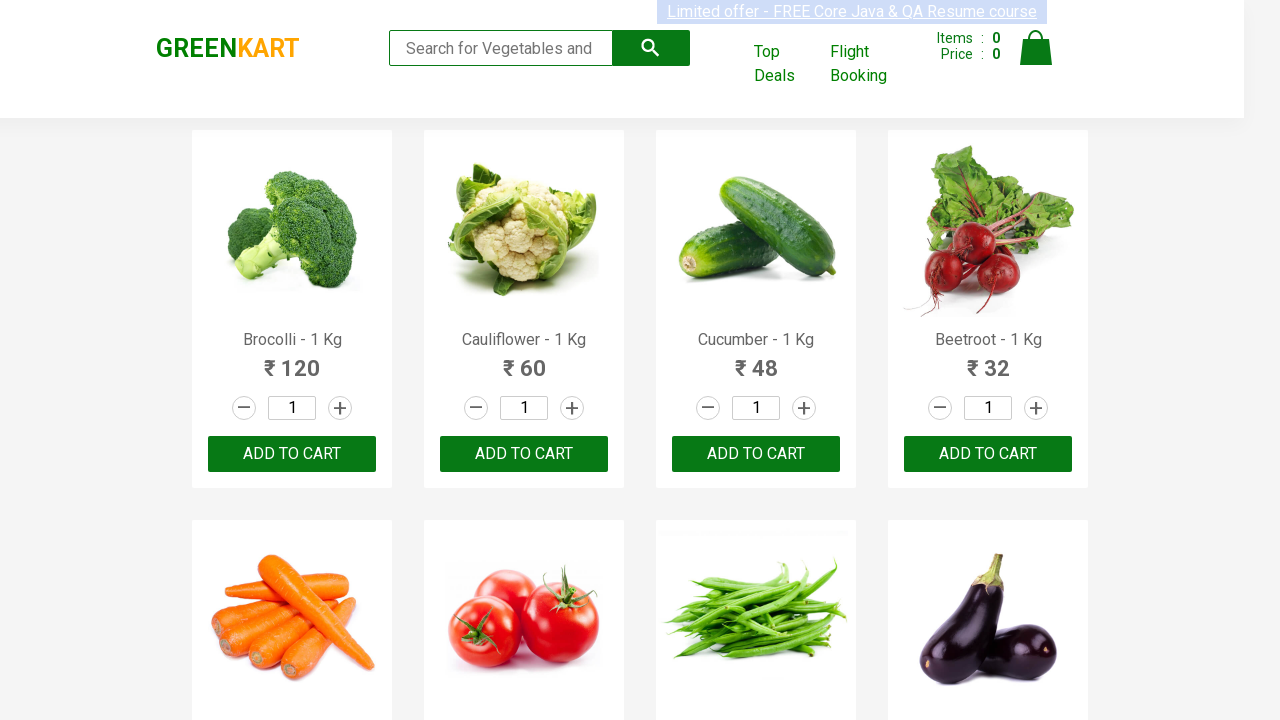

Waited for page to reach domcontentloaded state
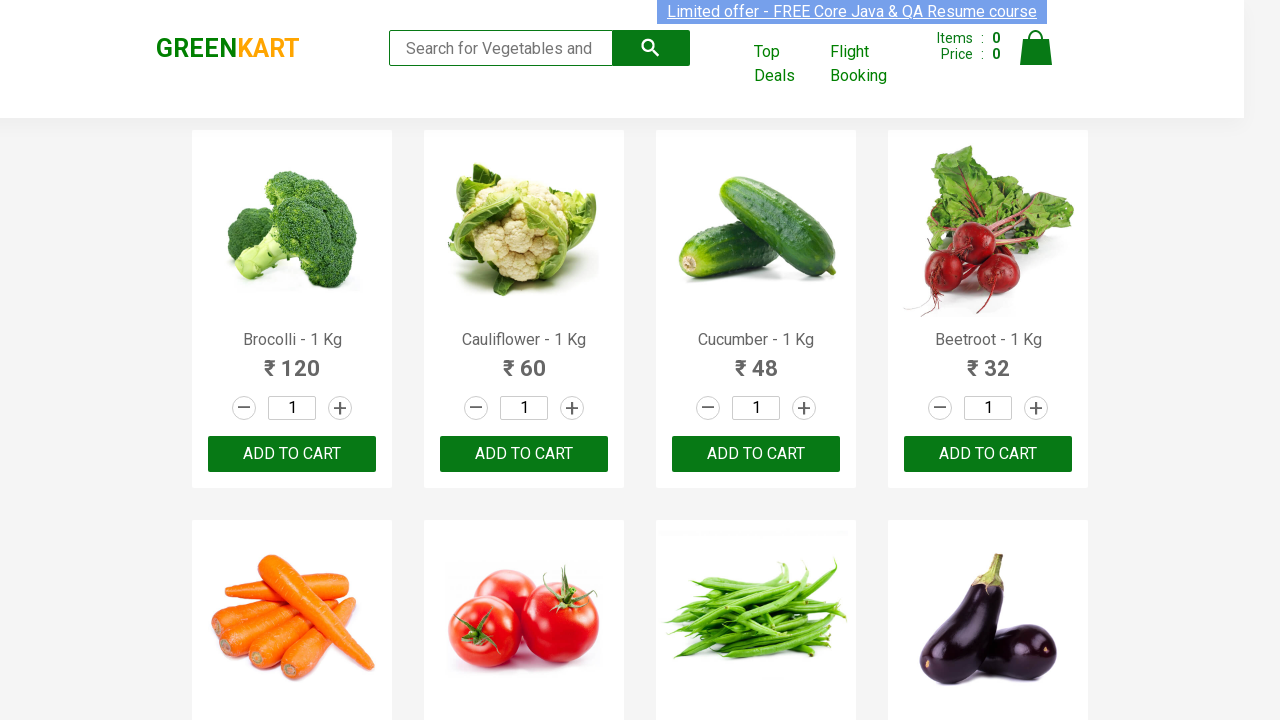

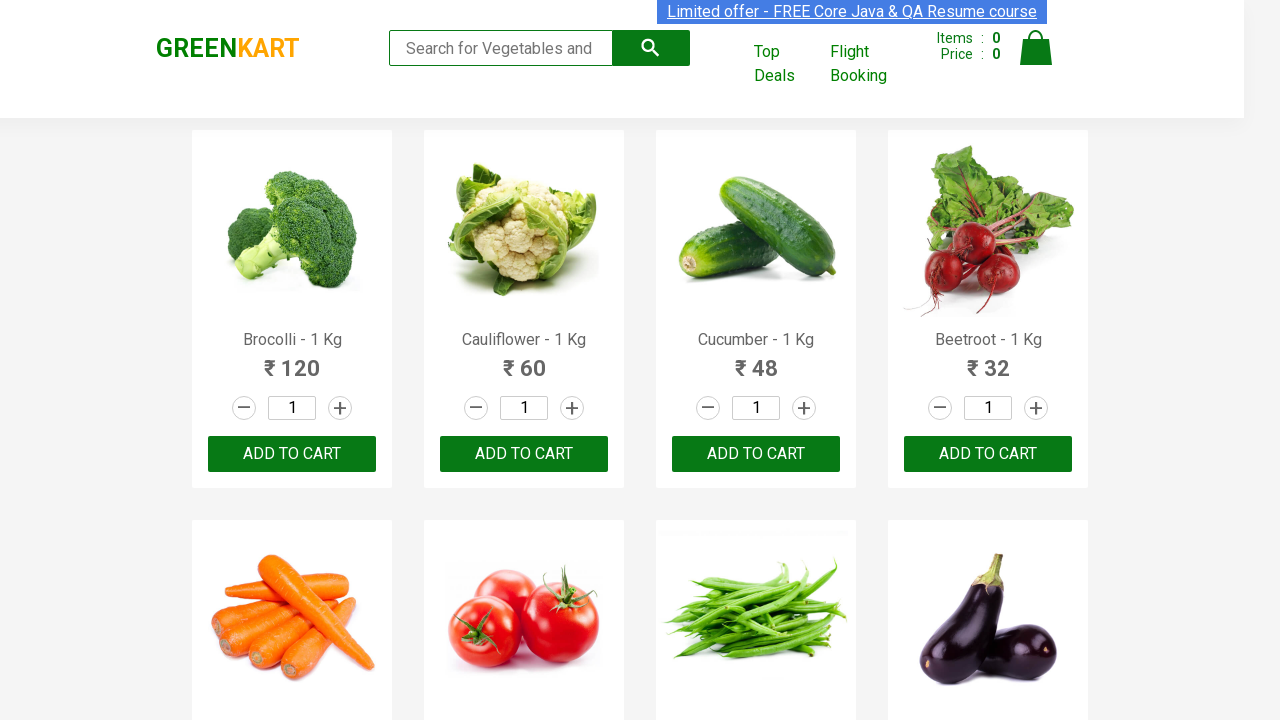